Tests the Contact menu item by clicking it and verifying navigation to the Contact page

Starting URL: https://bcparks.ca/

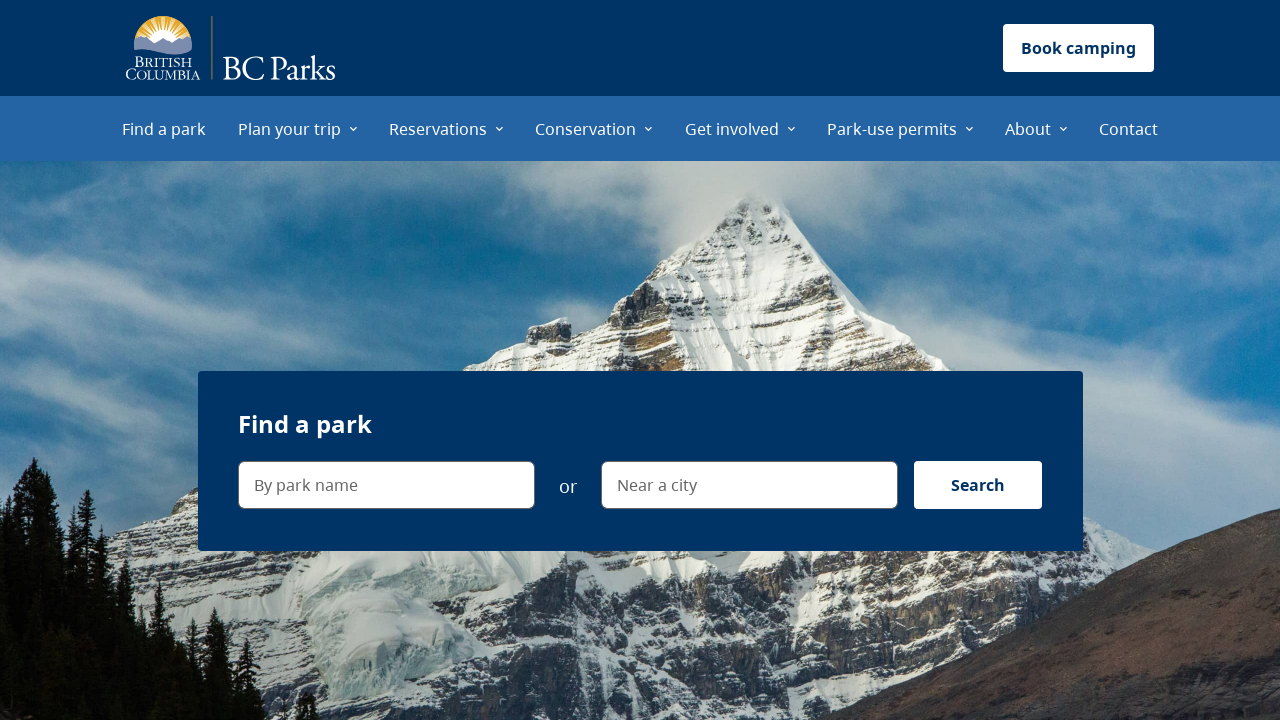

Contact menu item selector loaded
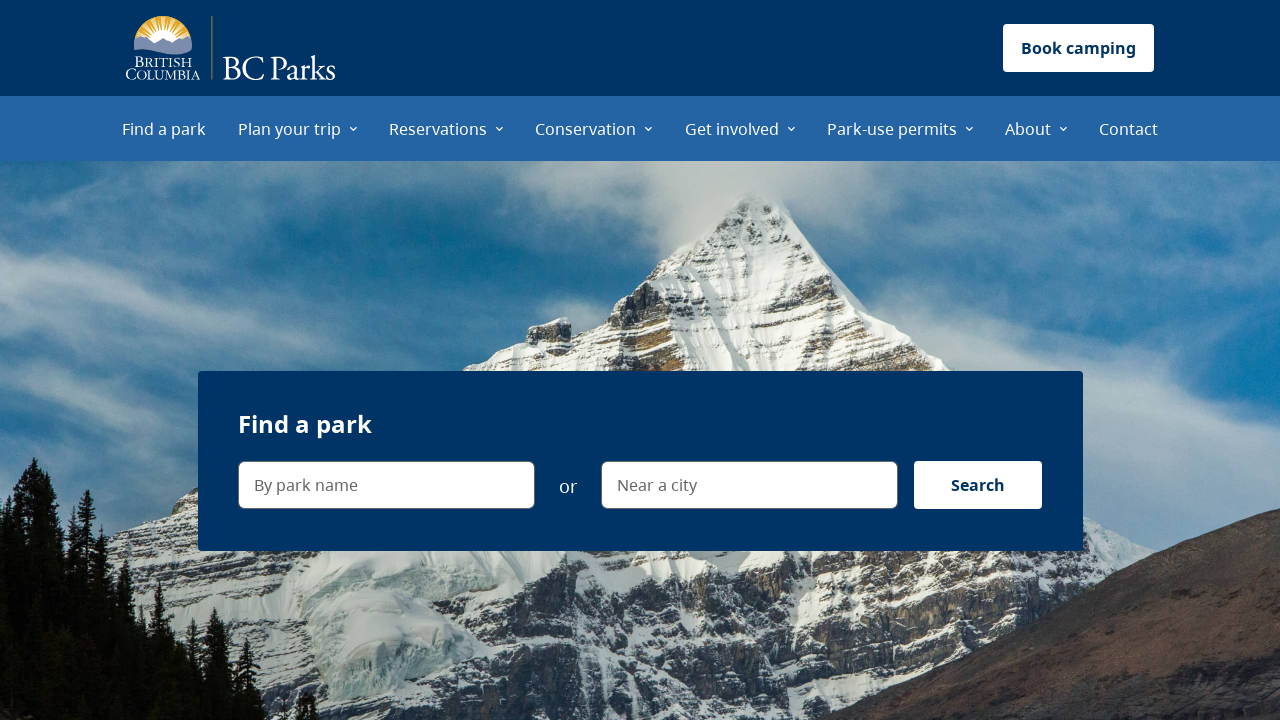

Verified Contact menu item is visible
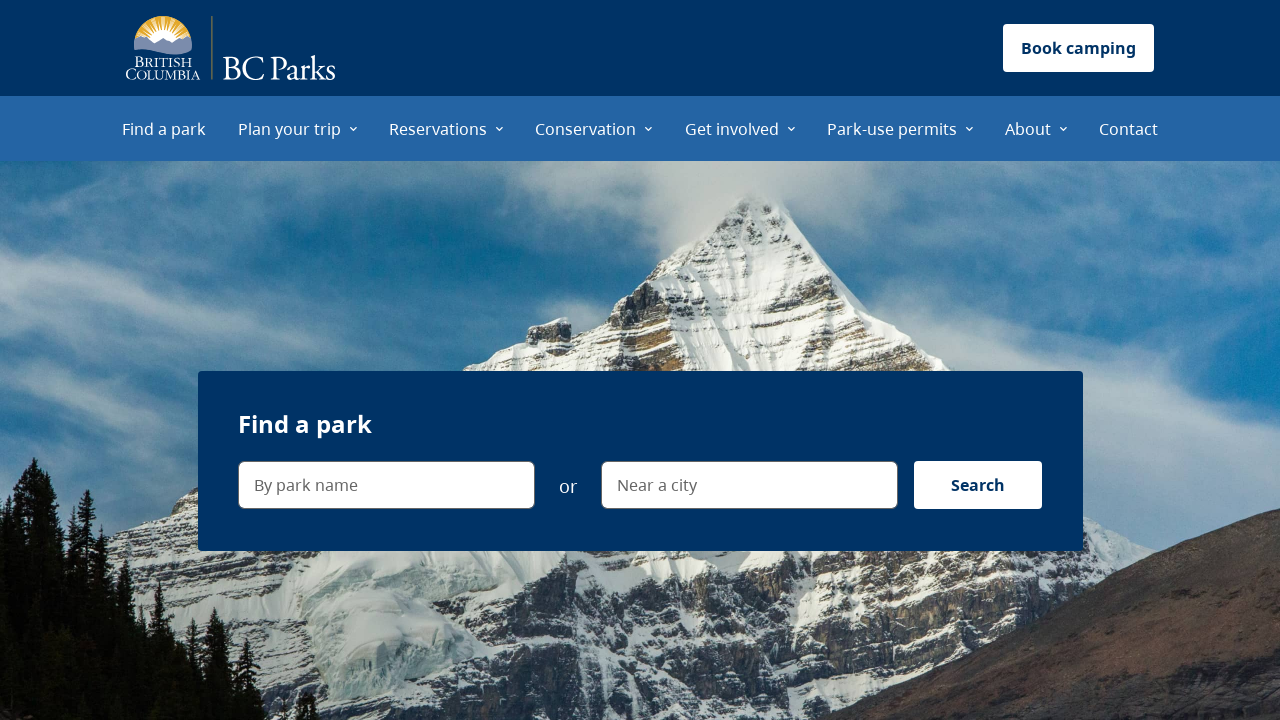

Clicked on Contact menu item at (1128, 128) on internal:role=menuitem[name="Contact"i]
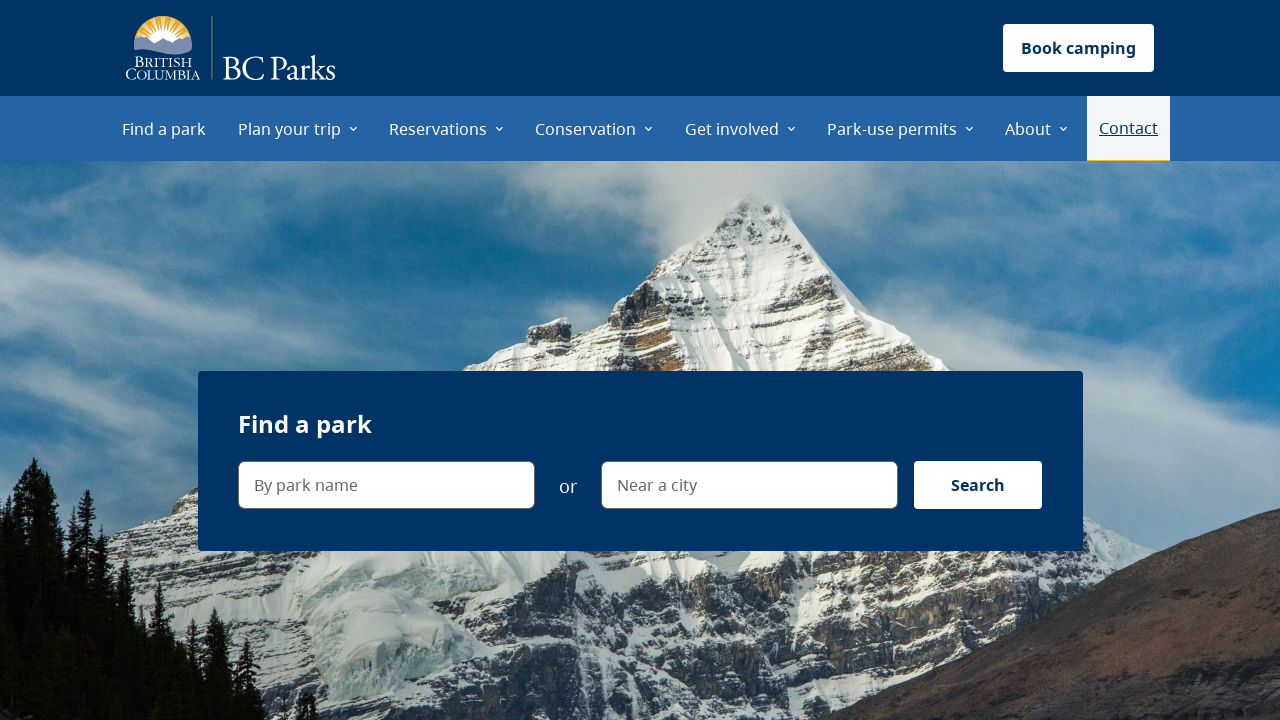

Navigated to Contact page successfully
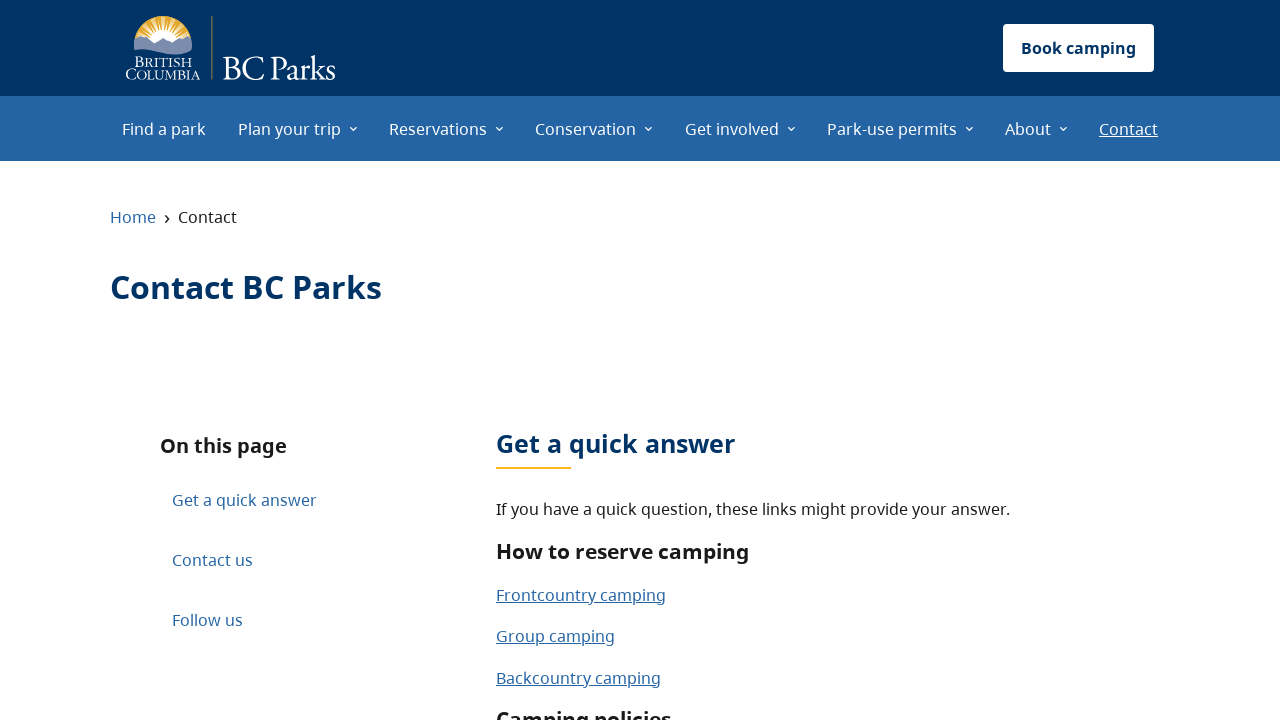

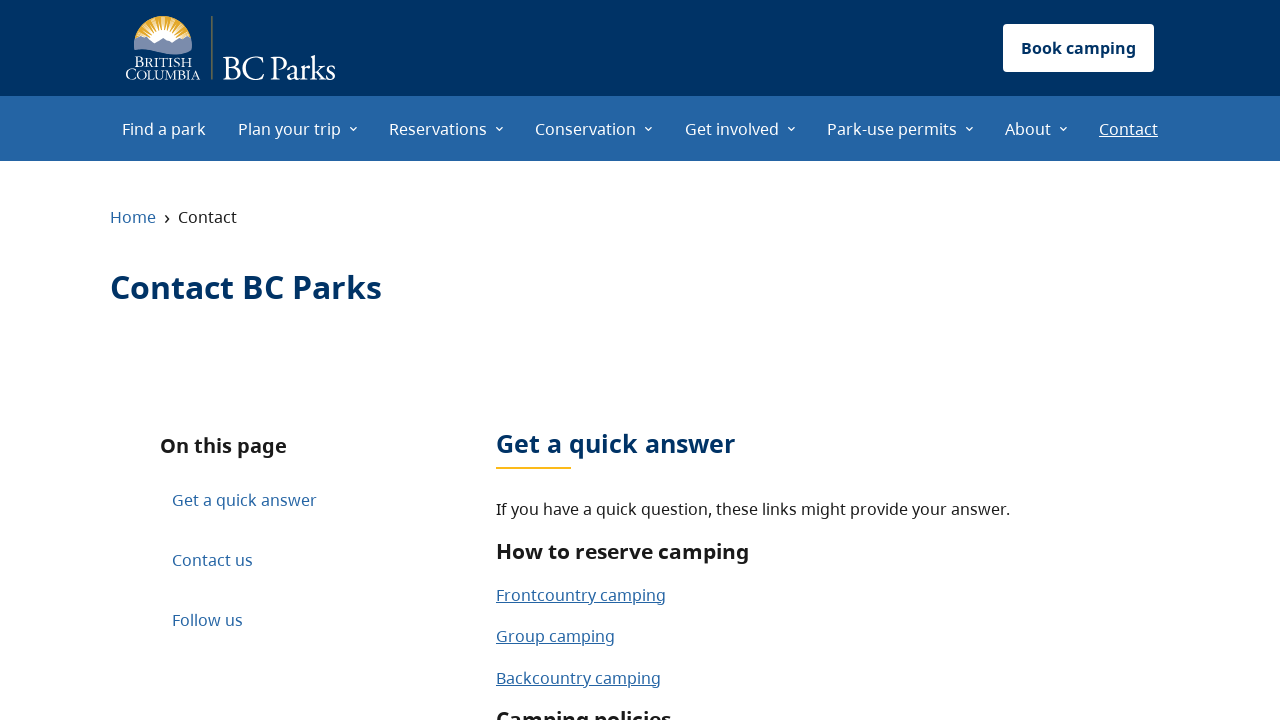